Tests that Clear completed button is hidden when there are no completed items

Starting URL: https://demo.playwright.dev/todomvc

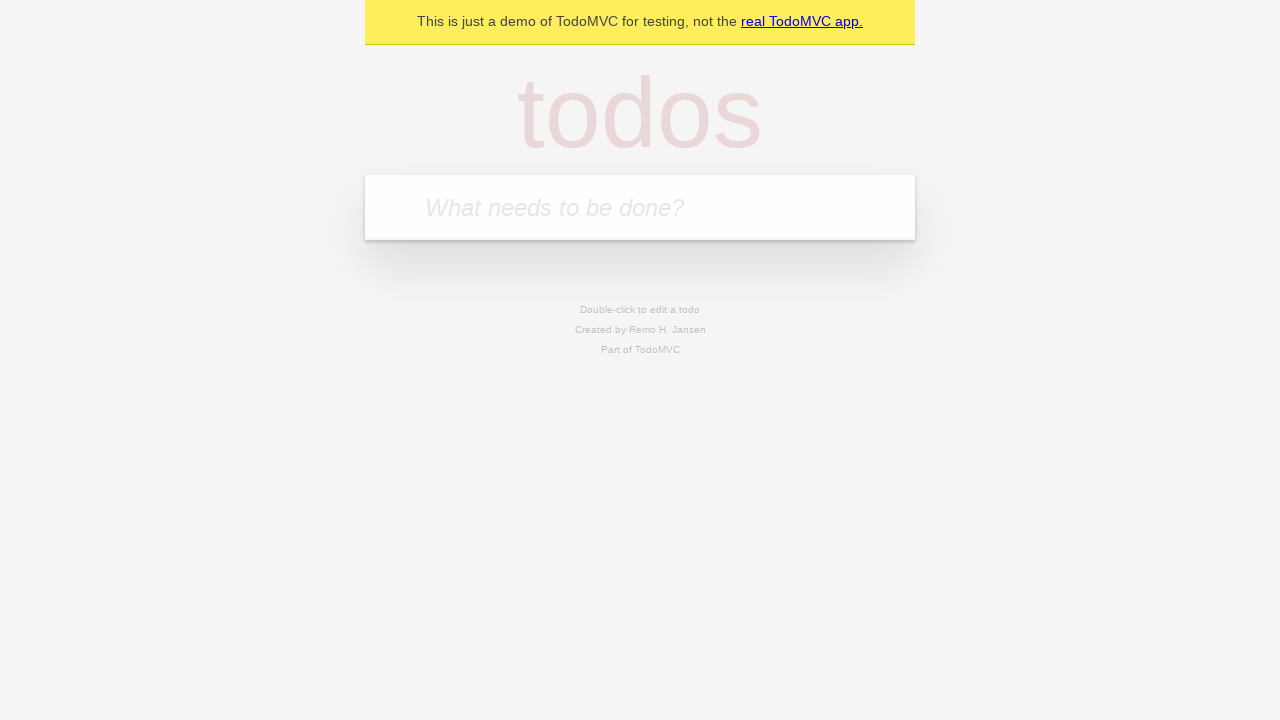

Navigated to TodoMVC demo page
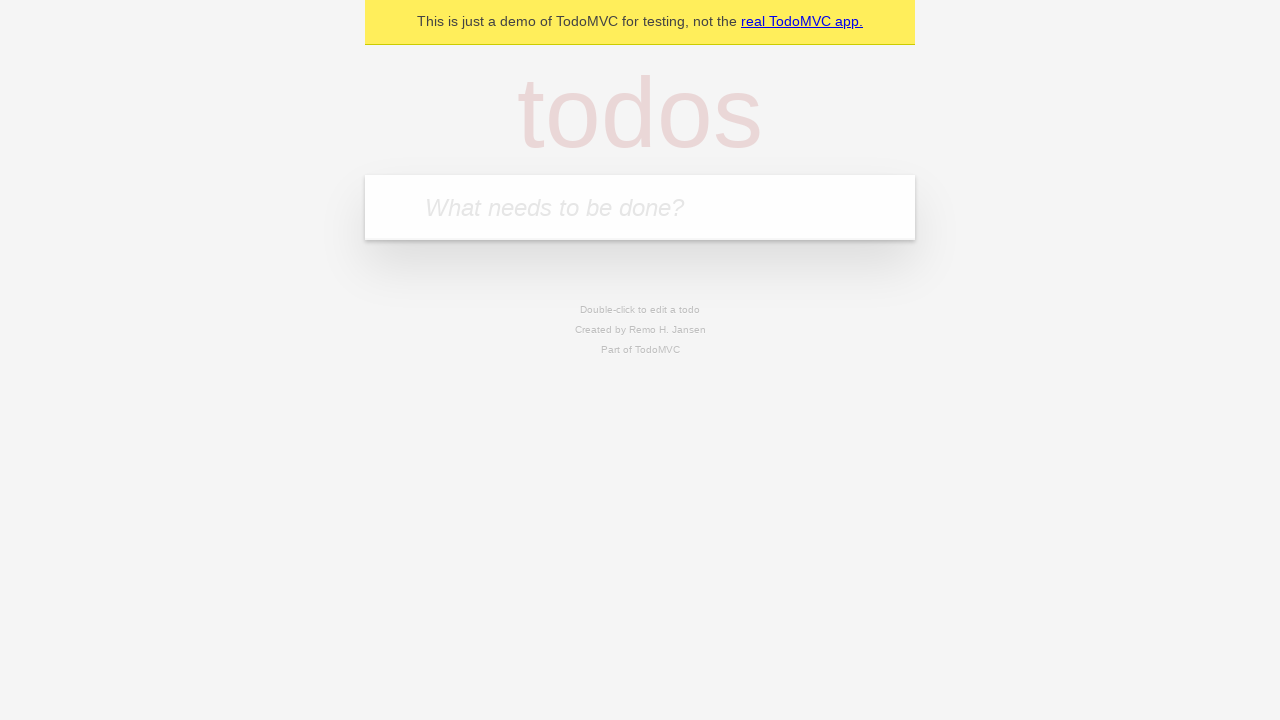

Located the new todo input field
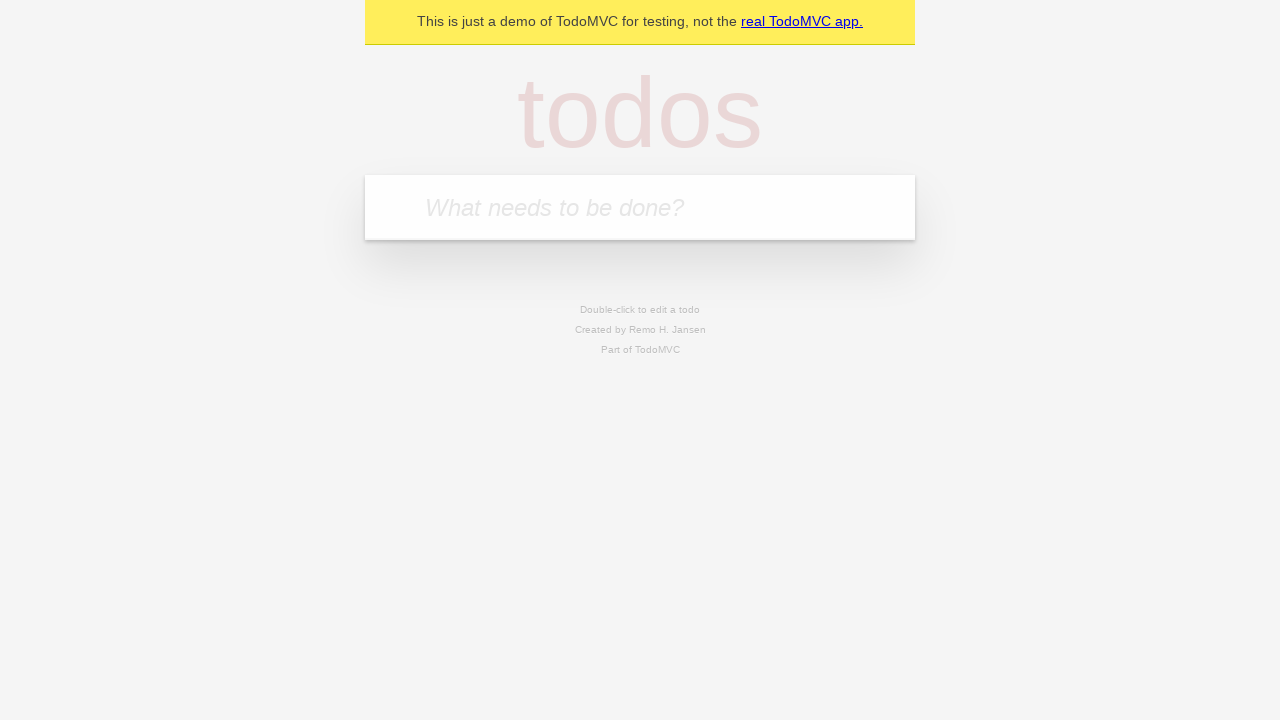

Filled first todo: 'buy some cheese' on internal:attr=[placeholder="What needs to be done?"i]
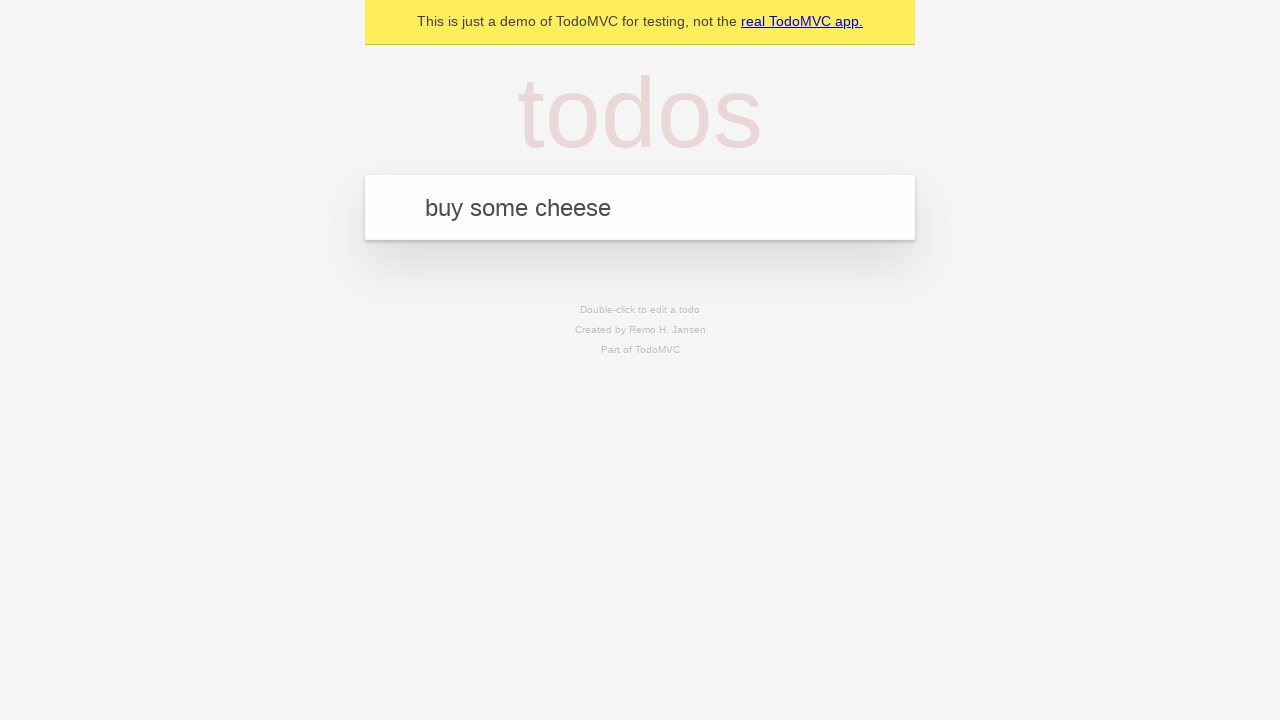

Pressed Enter to create first todo on internal:attr=[placeholder="What needs to be done?"i]
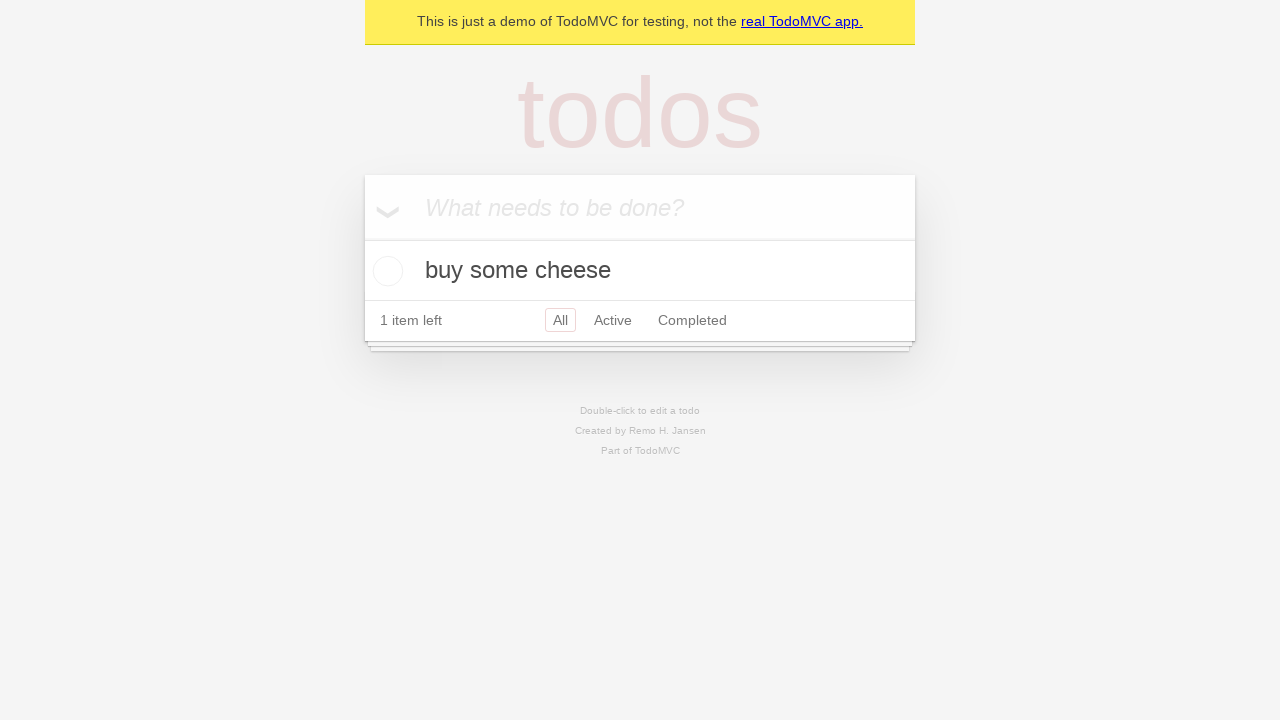

Filled second todo: 'feed the cat' on internal:attr=[placeholder="What needs to be done?"i]
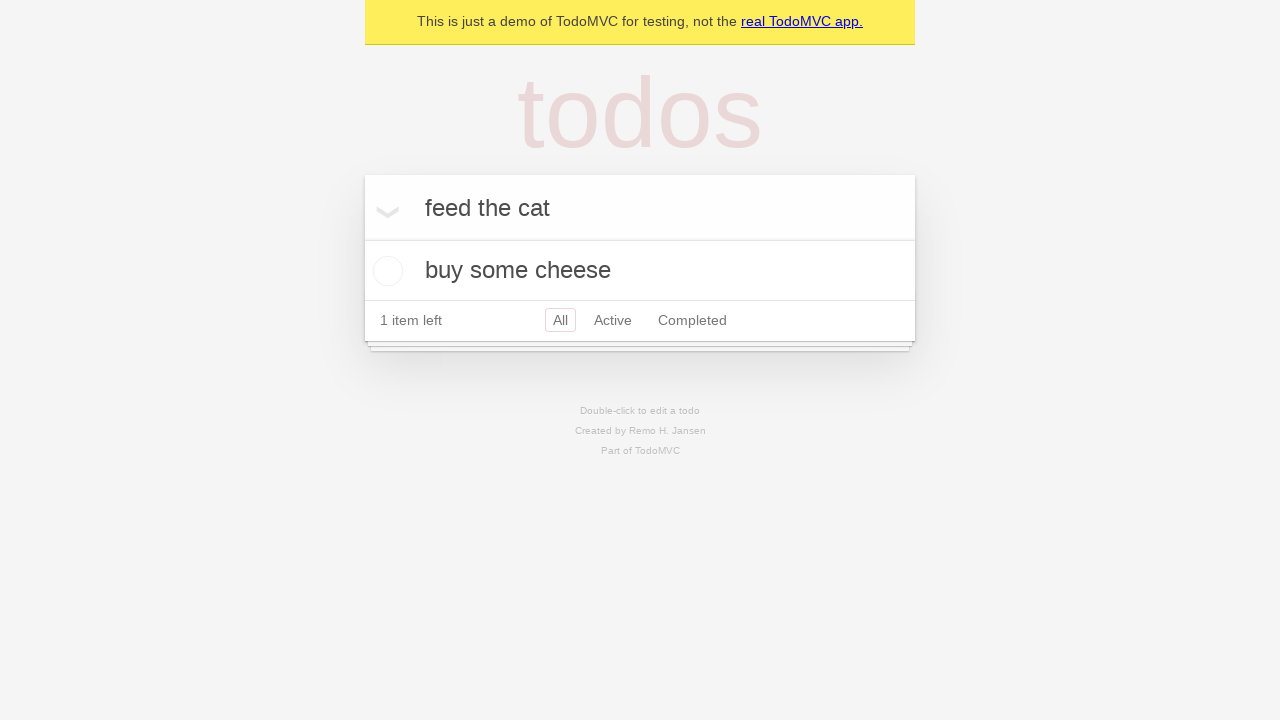

Pressed Enter to create second todo on internal:attr=[placeholder="What needs to be done?"i]
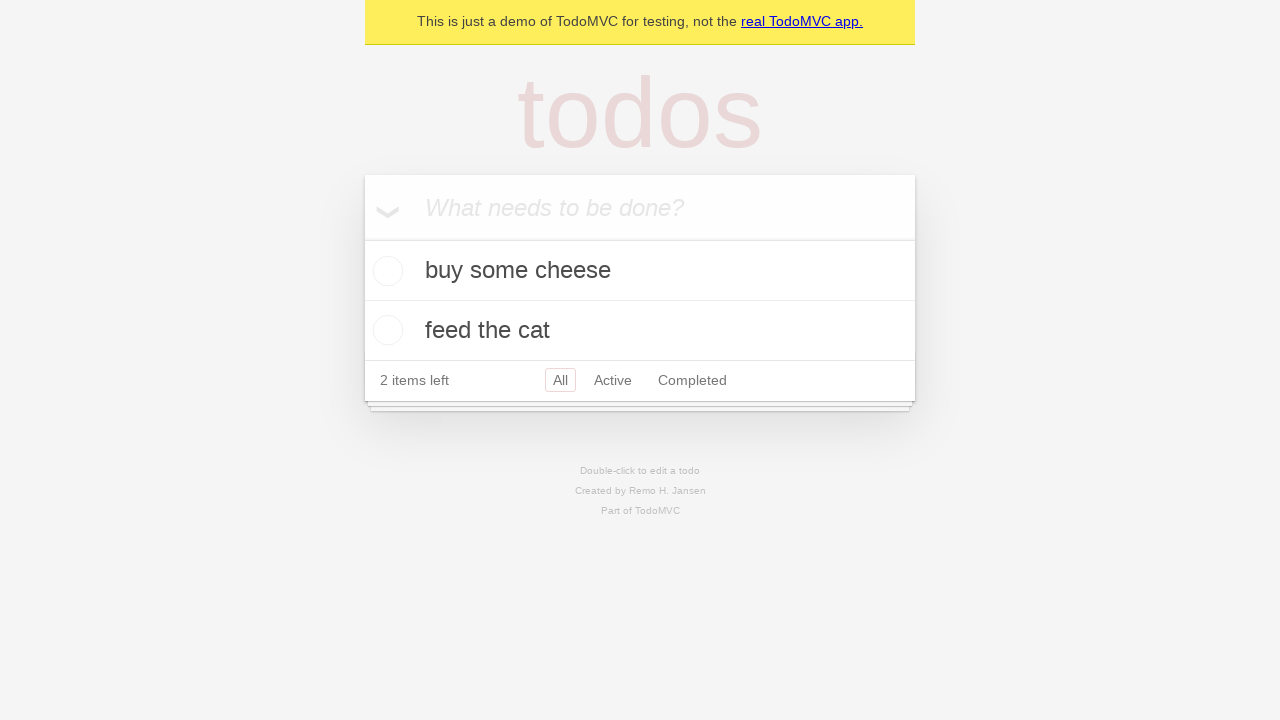

Filled third todo: 'book a doctors appointment' on internal:attr=[placeholder="What needs to be done?"i]
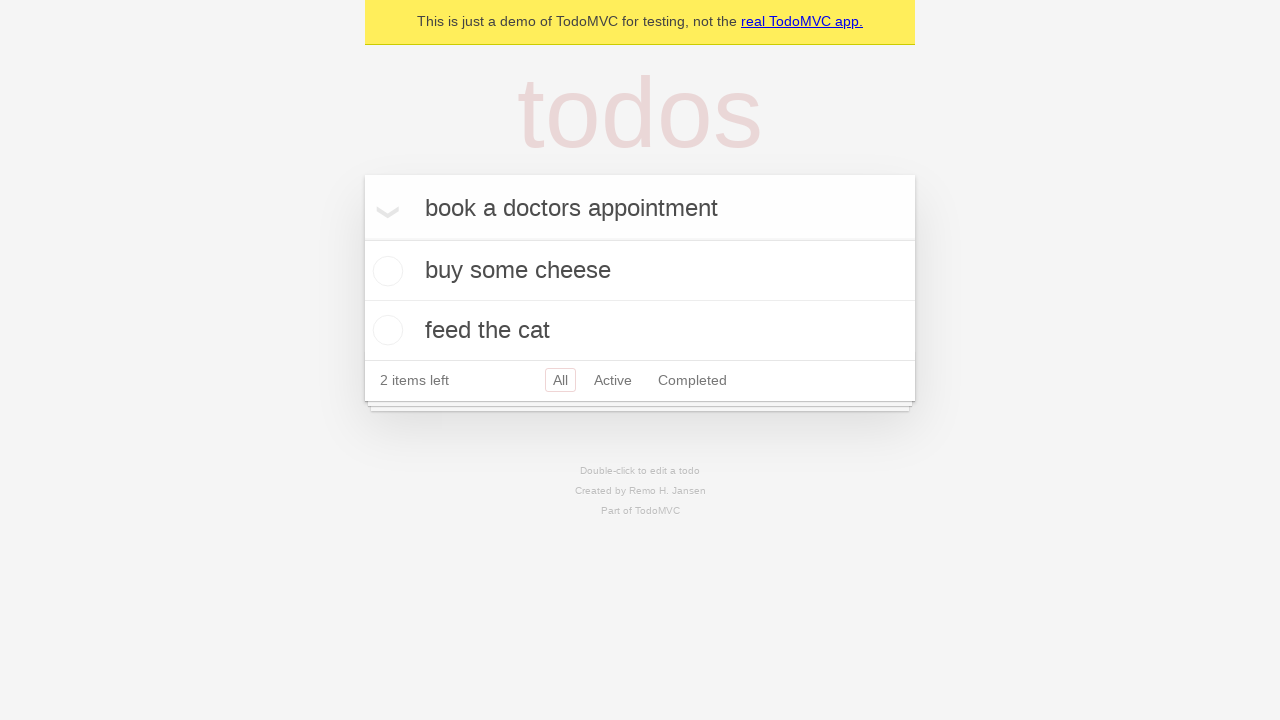

Pressed Enter to create third todo on internal:attr=[placeholder="What needs to be done?"i]
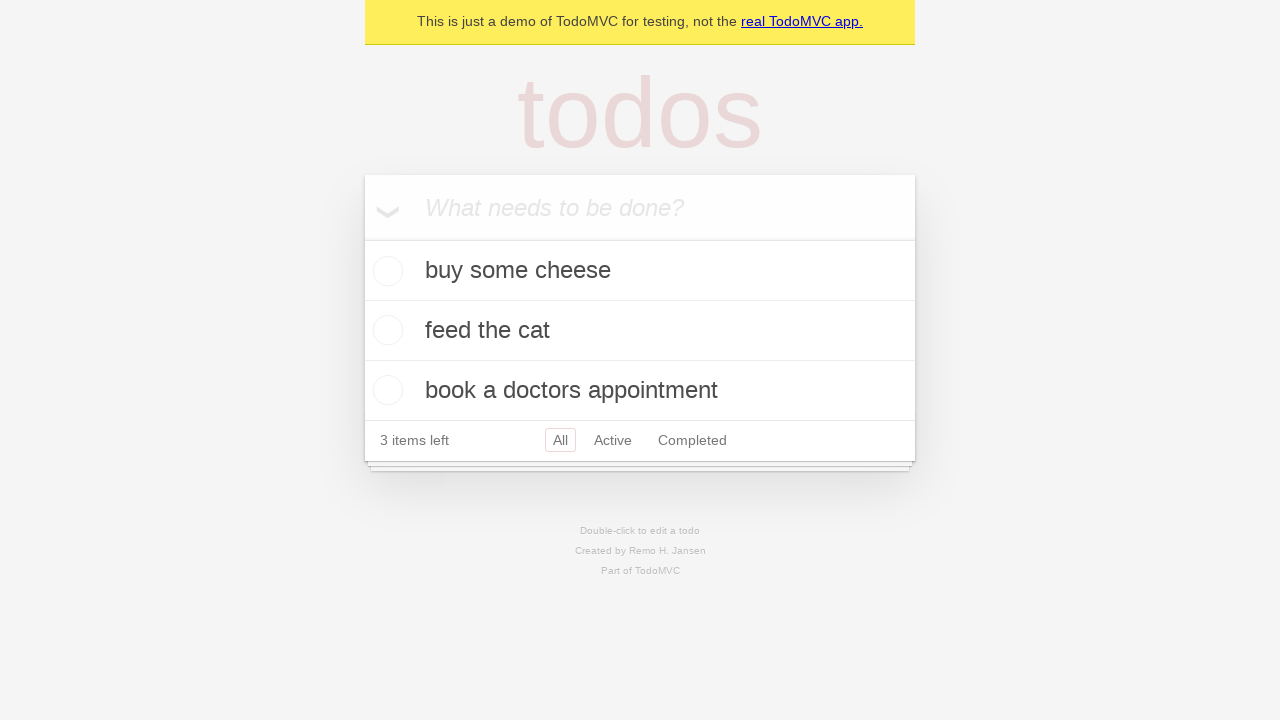

Checked the first todo item as completed at (385, 271) on .todo-list li .toggle >> nth=0
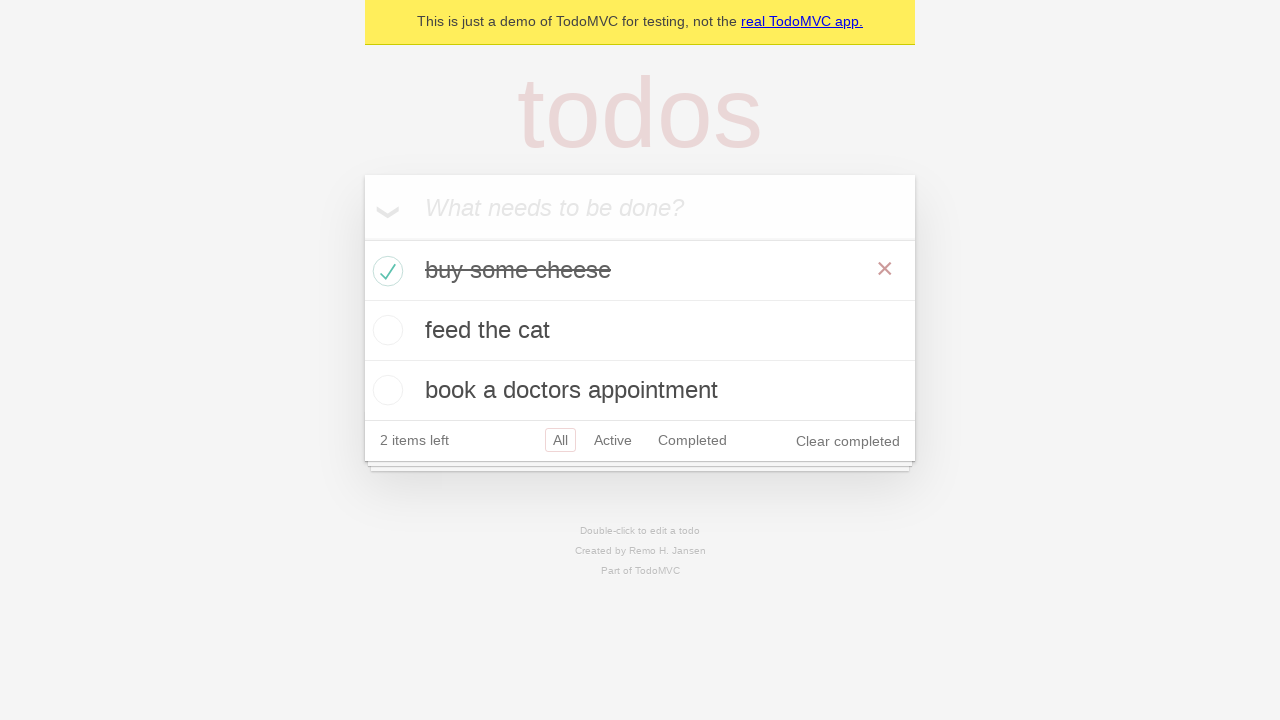

Clicked 'Clear completed' button to remove completed item at (848, 441) on internal:role=button[name="Clear completed"i]
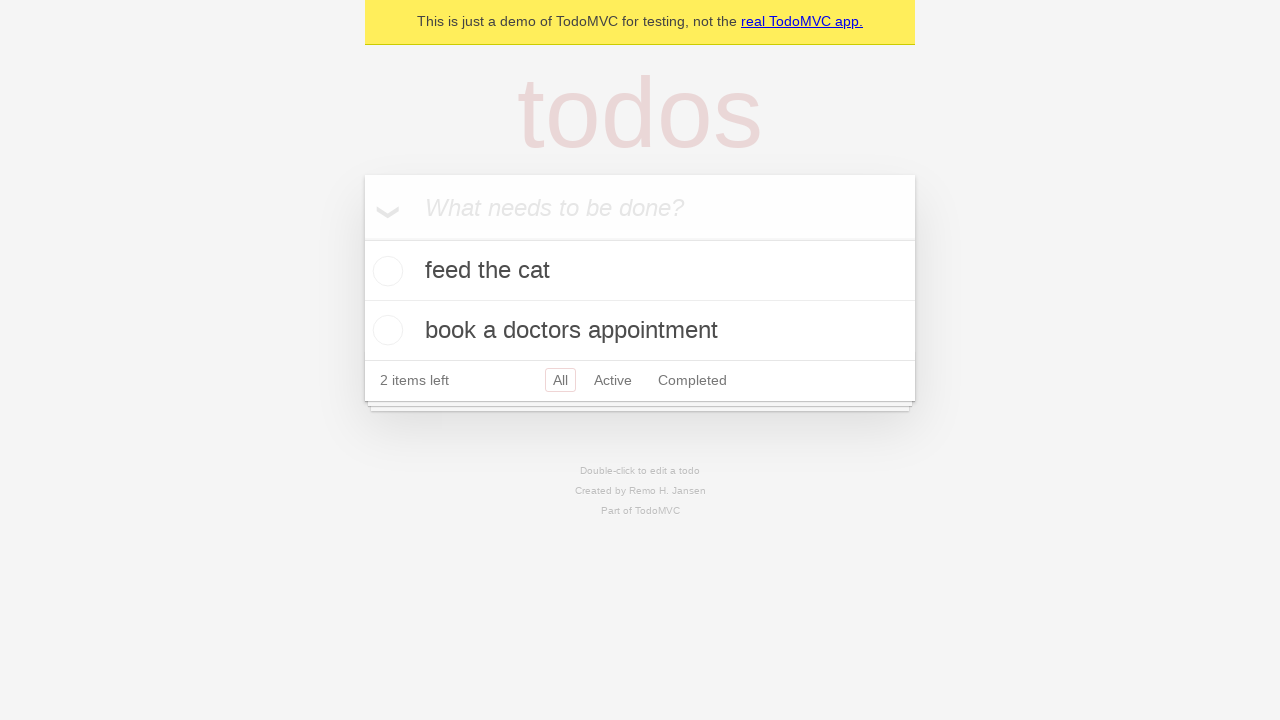

Verified that 'Clear completed' button is hidden when no items are completed
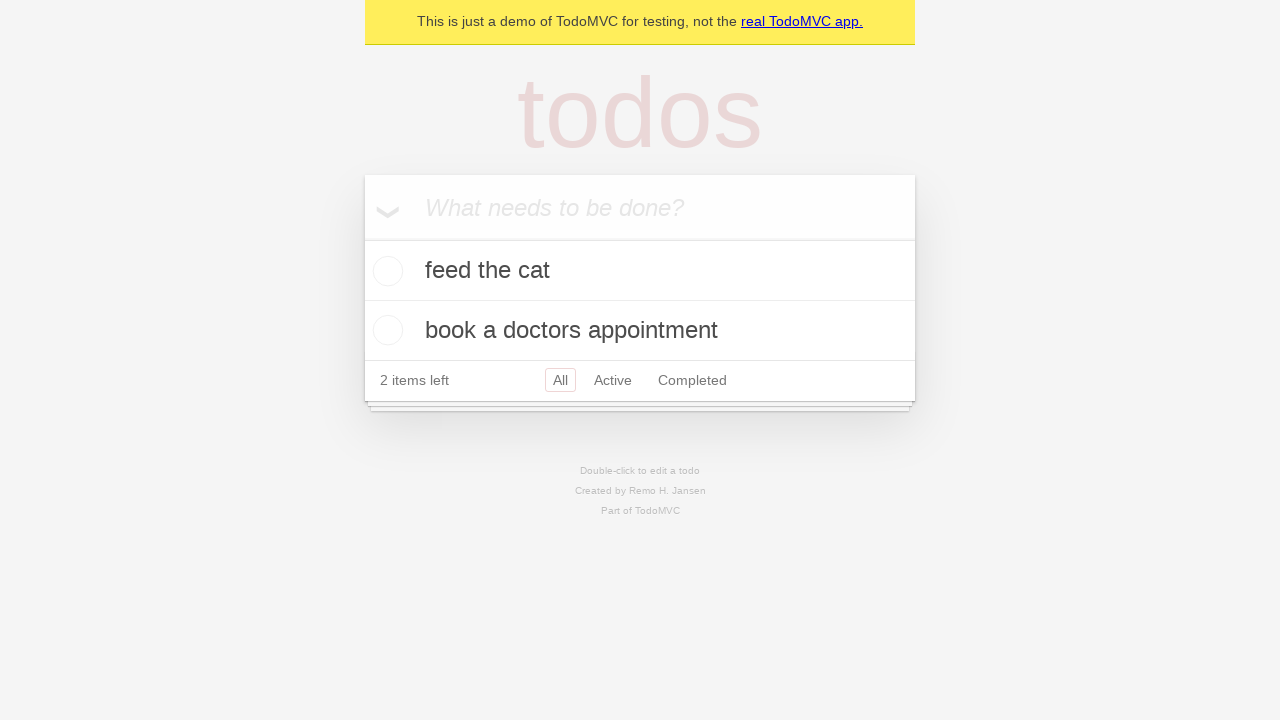

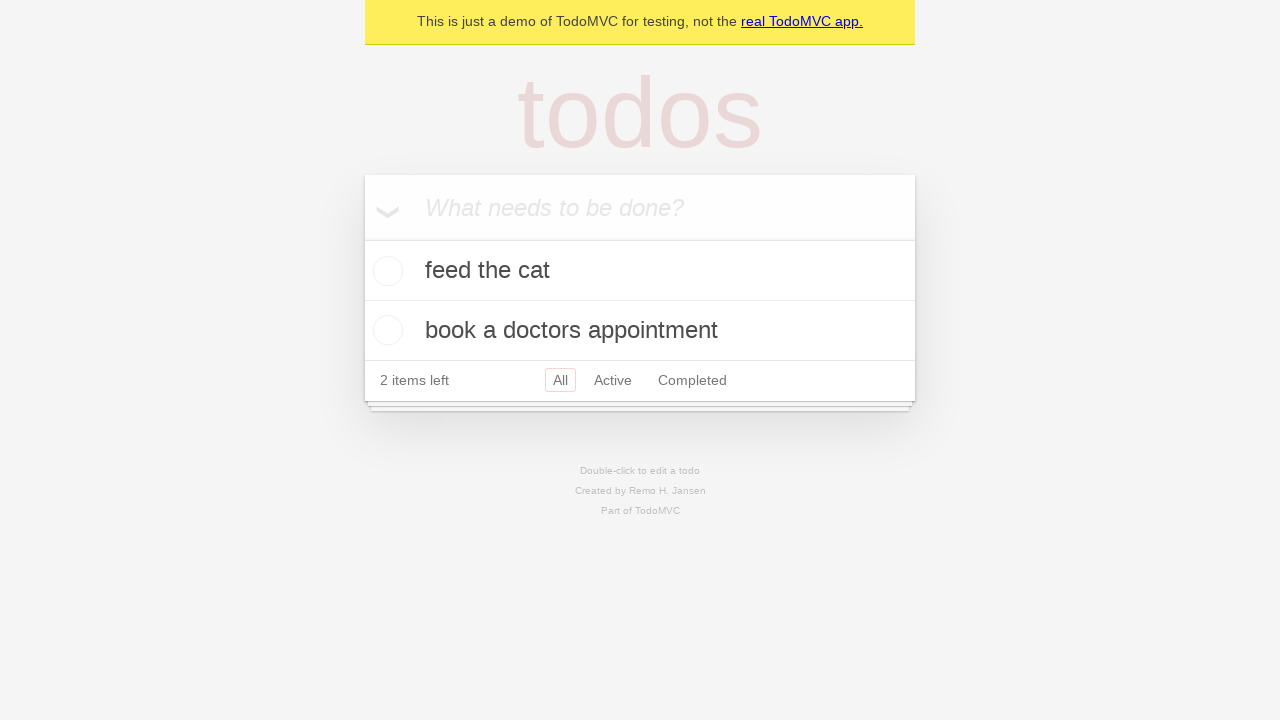